Navigates to the WebdriverIO website and retrieves the page URL and title to verify the page loaded correctly

Starting URL: https://webdriver.io

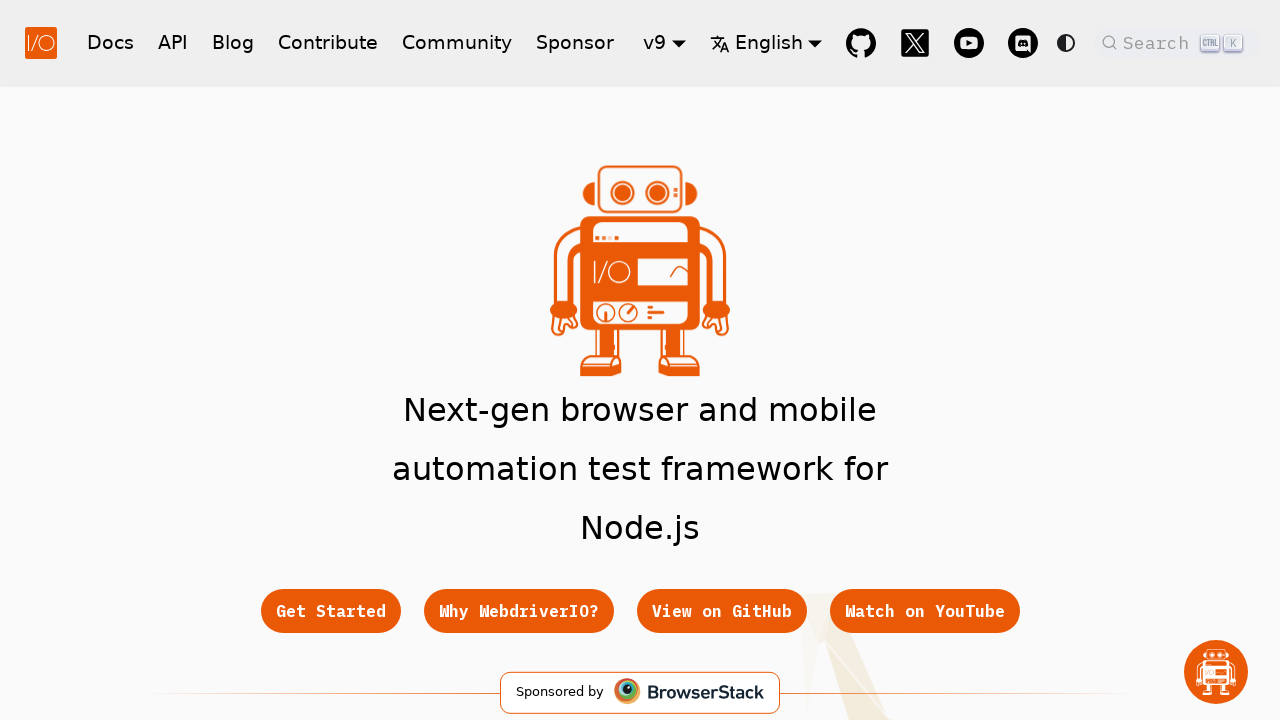

Waited for page to load (domcontentloaded state)
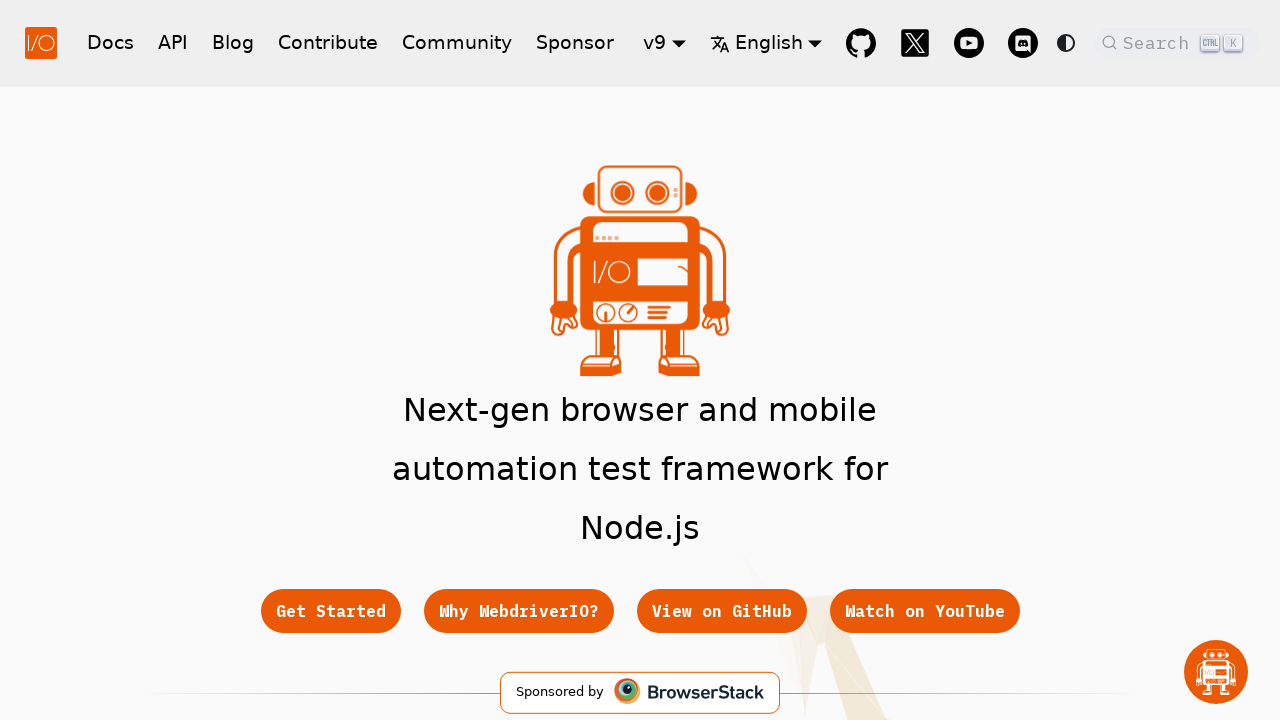

Retrieved current page URL
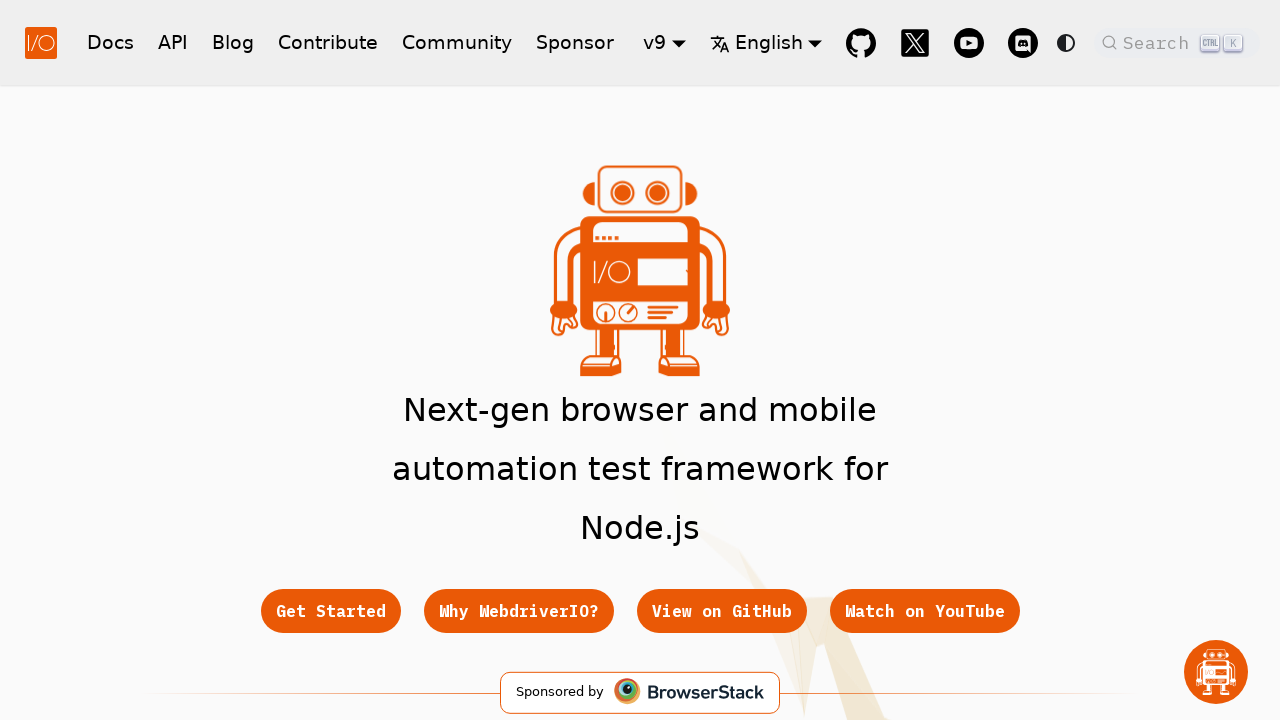

Verified URL contains 'webdriver.io'
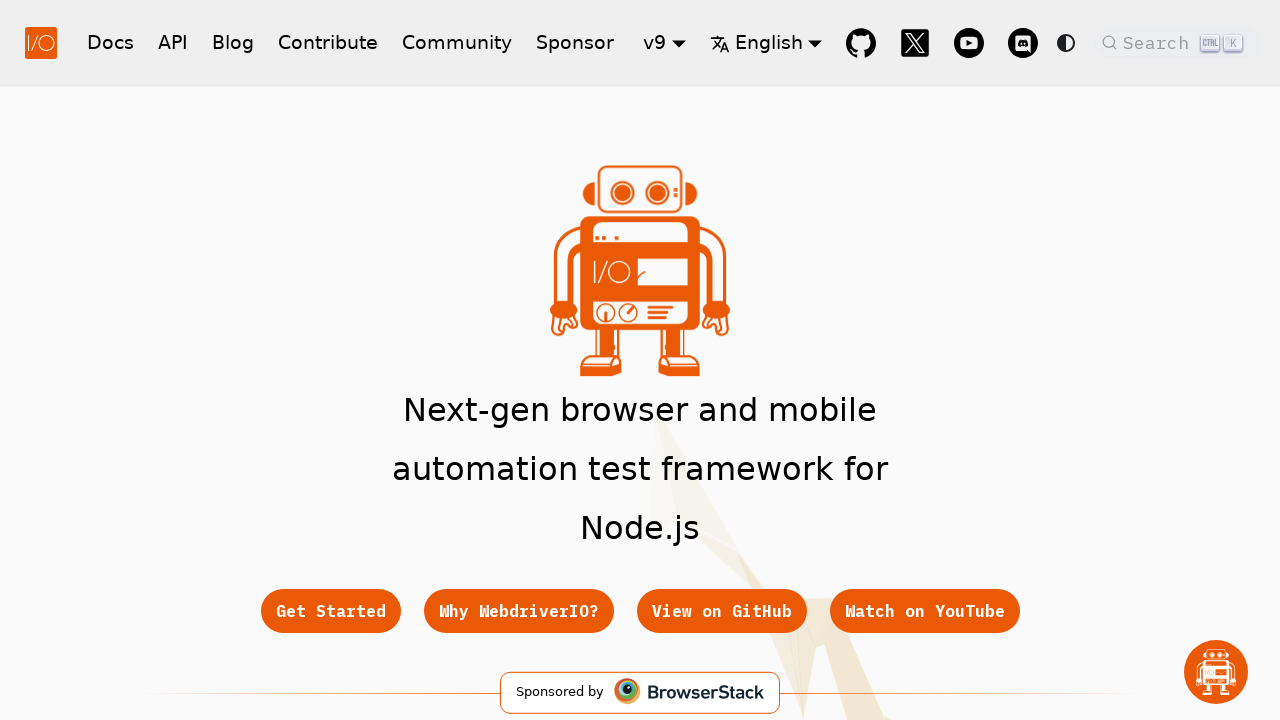

Retrieved page title
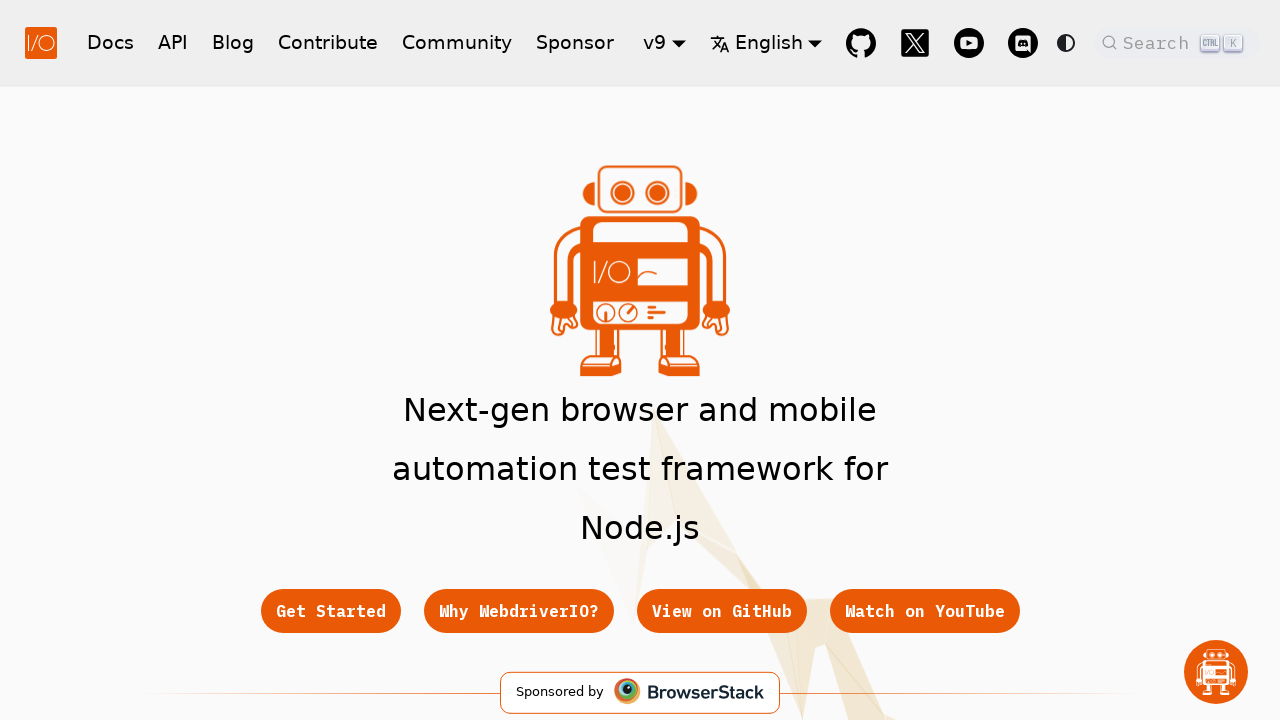

Verified page title is not empty
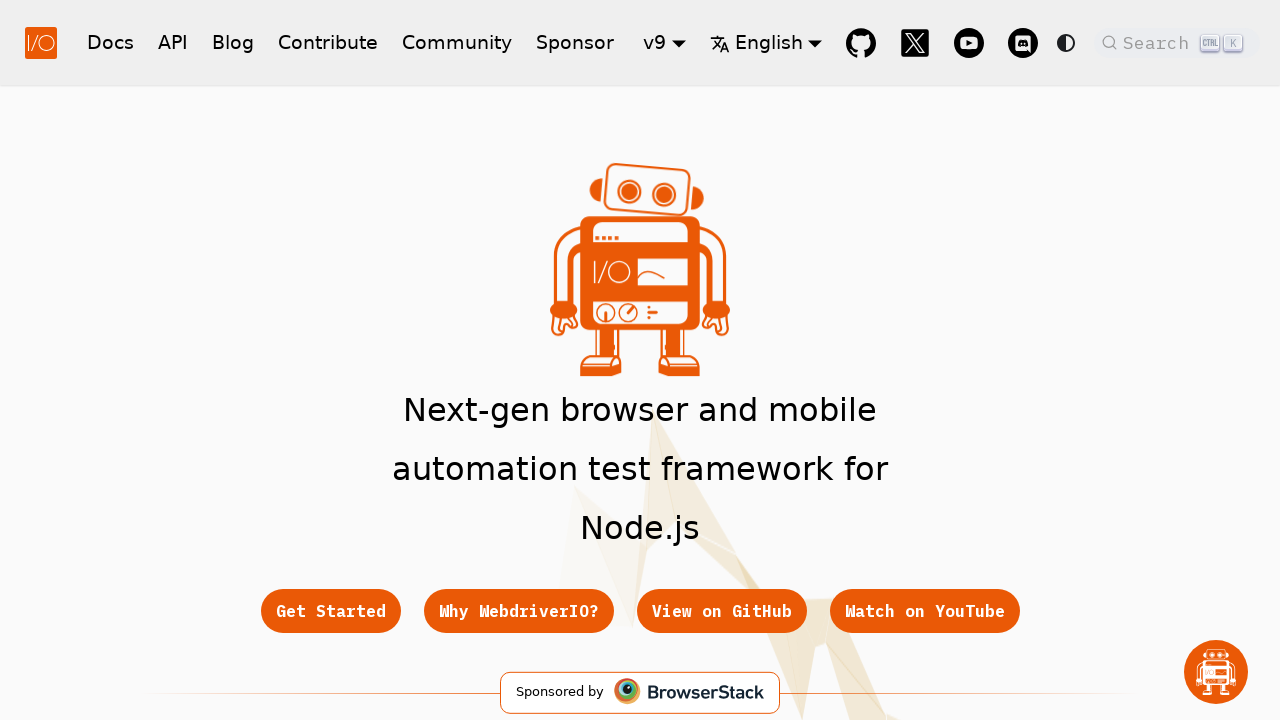

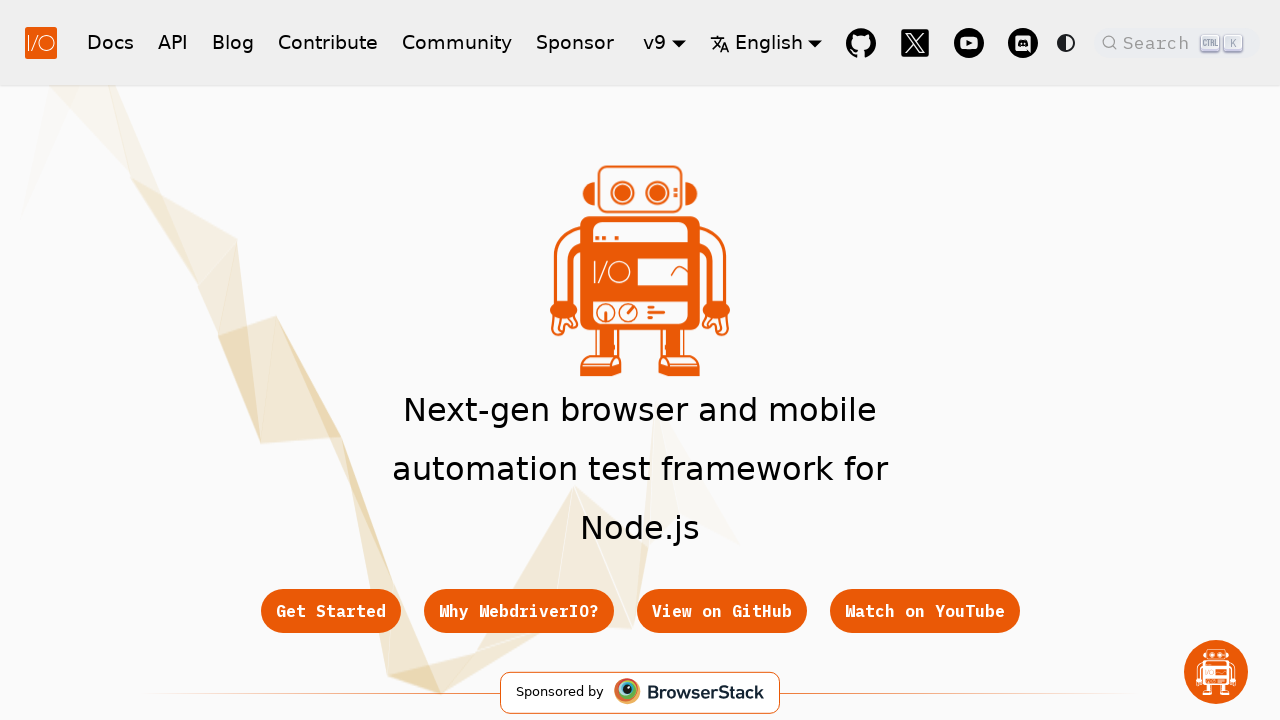